Tests soft assertion by attempting to interact with a text box containing 'Chennai' value using soft assertions

Starting URL: https://leafground.com/input.xhtml

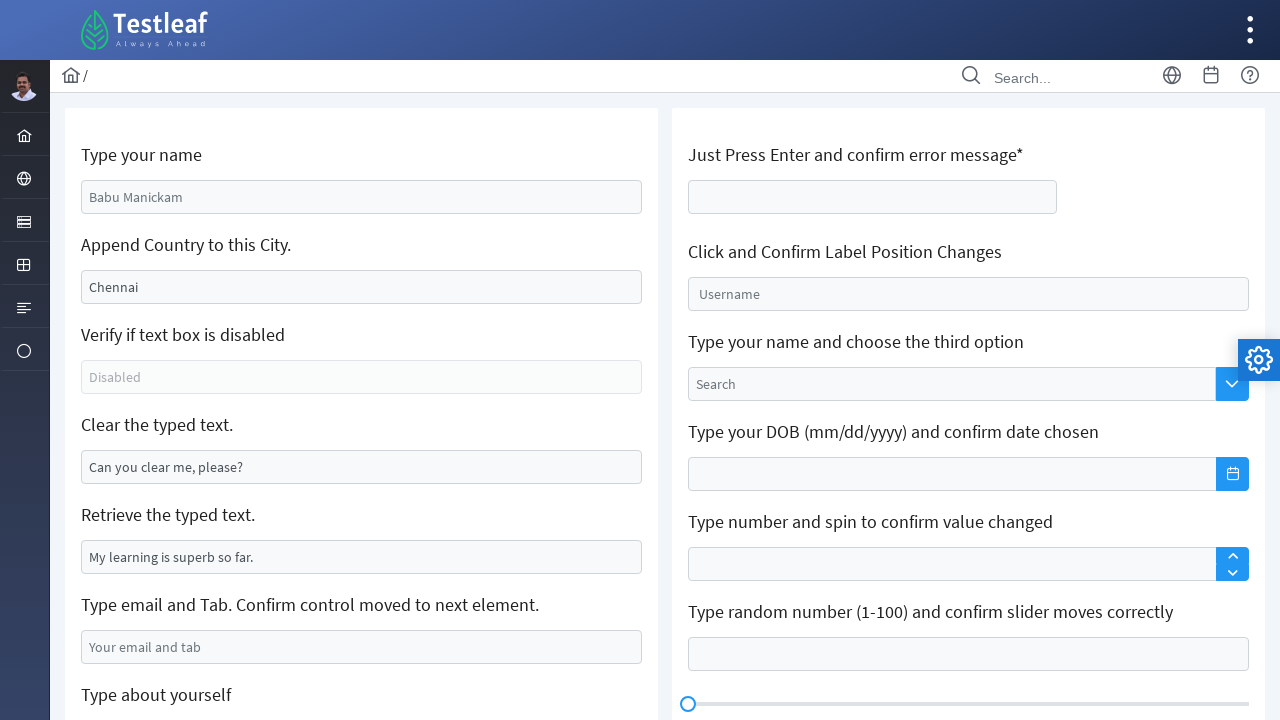

Located text box containing 'Chennai' value
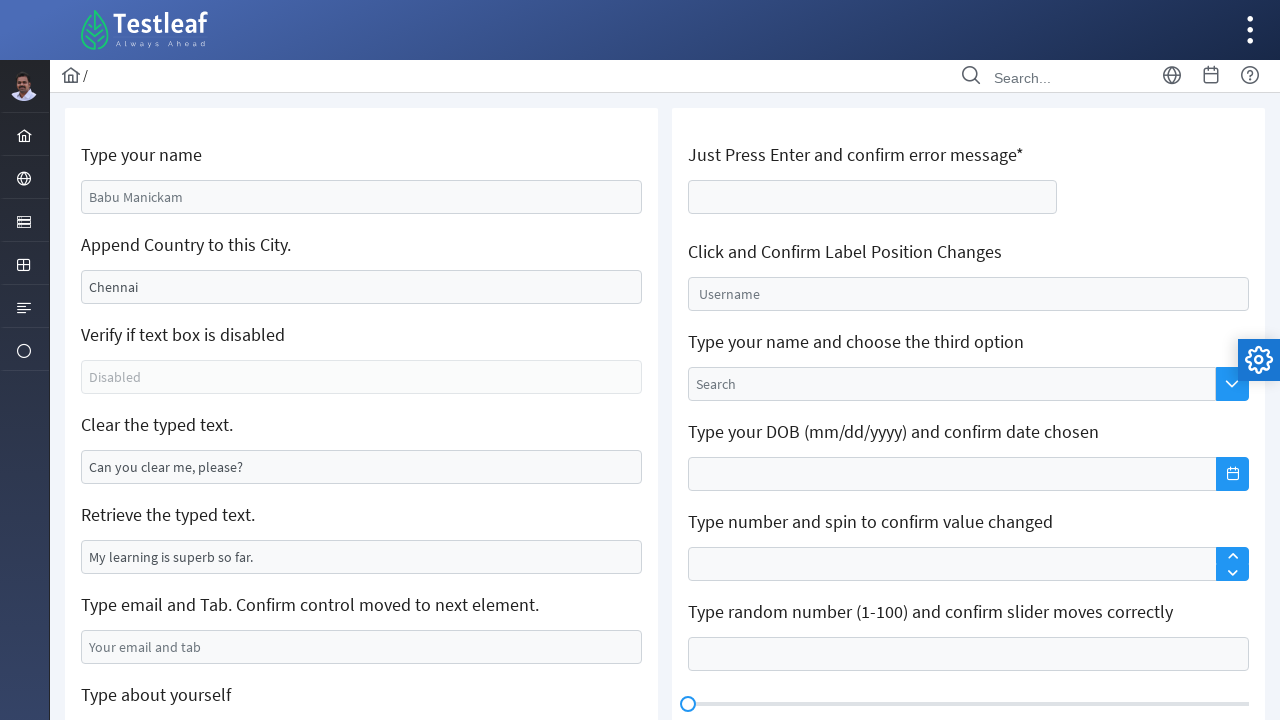

Filled text box with 'India' using soft assertion on xpath=//input[@value='Chennai']
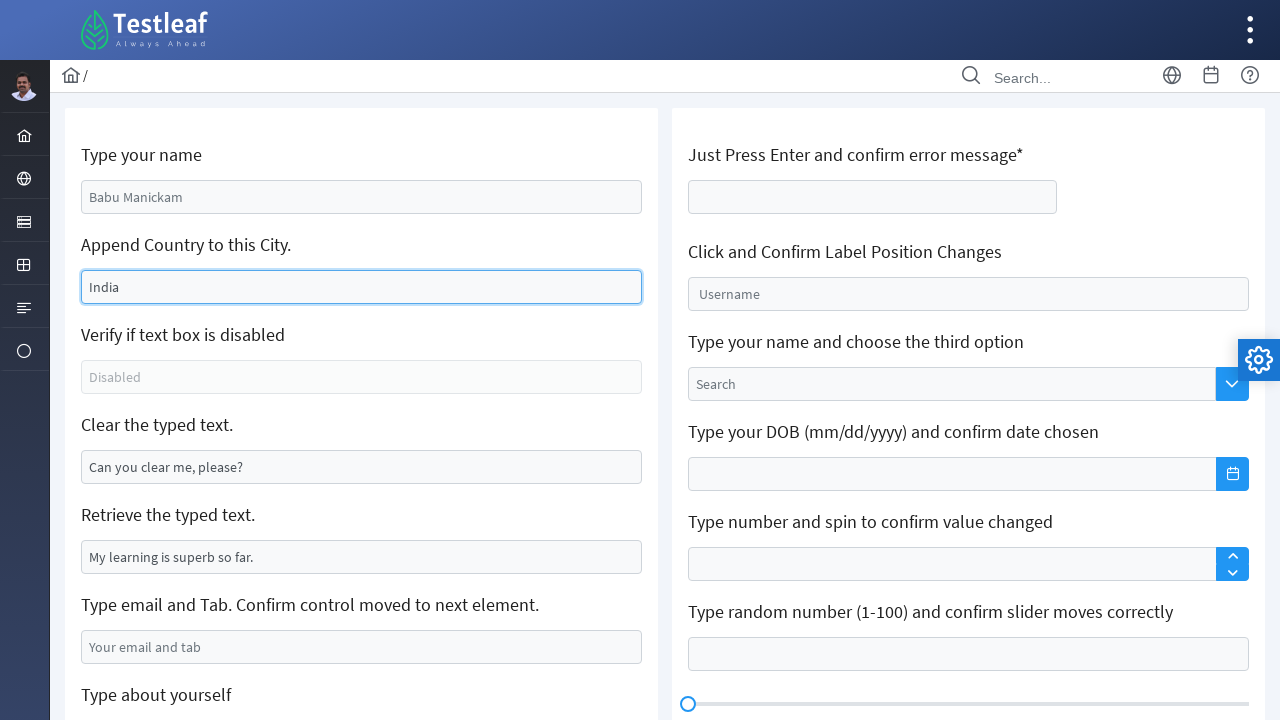

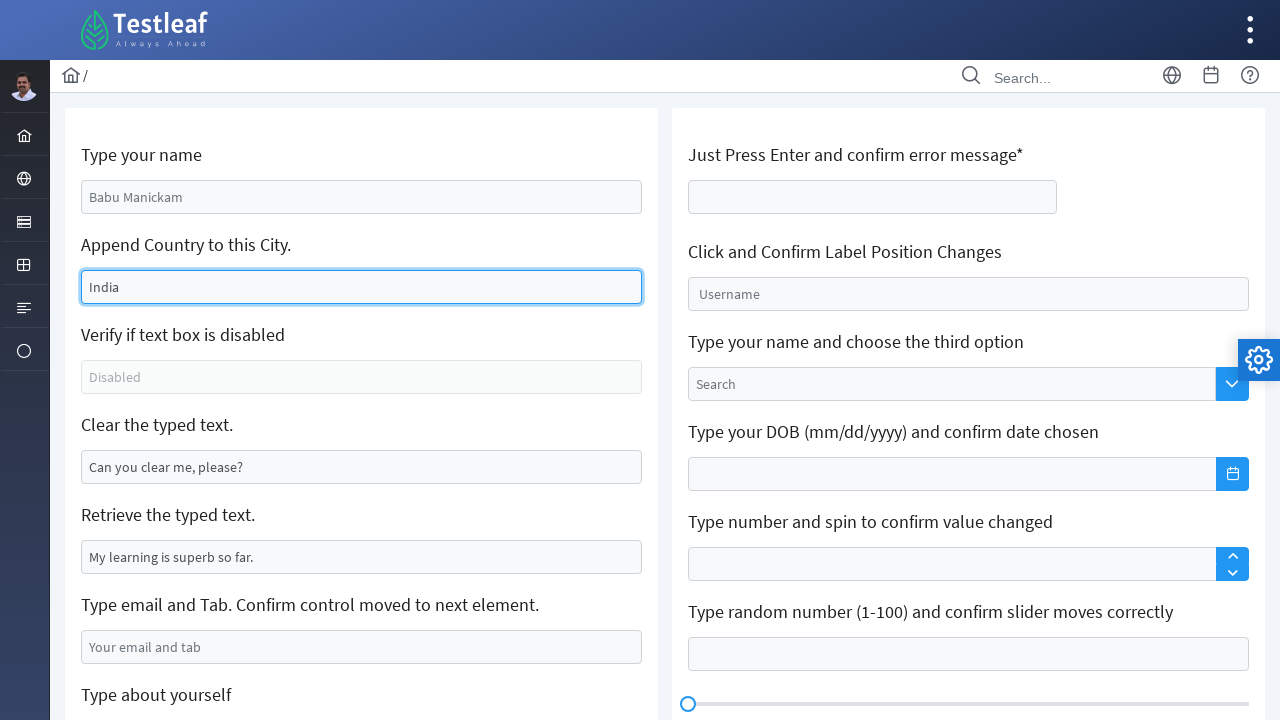